Navigates to the Browse Languages section and verifies there are 10 languages starting with numbers

Starting URL: http://www.99-bottles-of-beer.net/

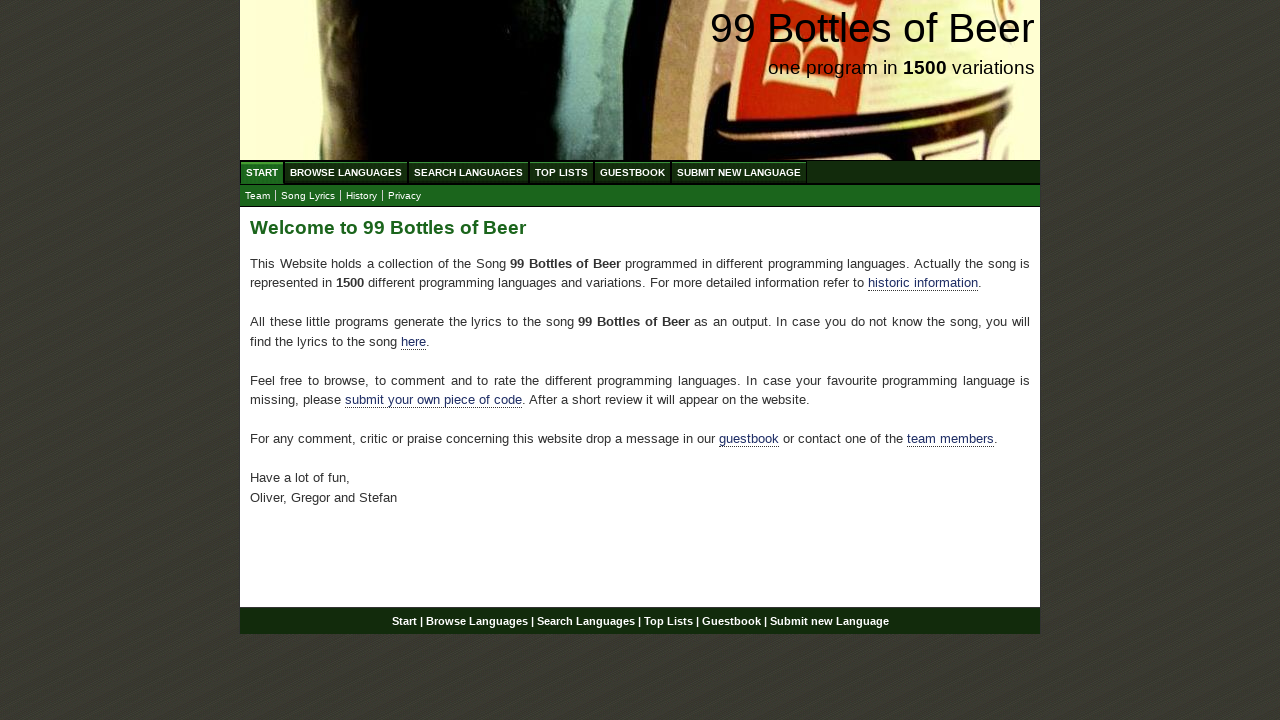

Clicked on Browse Languages menu item at (346, 172) on #menu a[href='/abc.html']
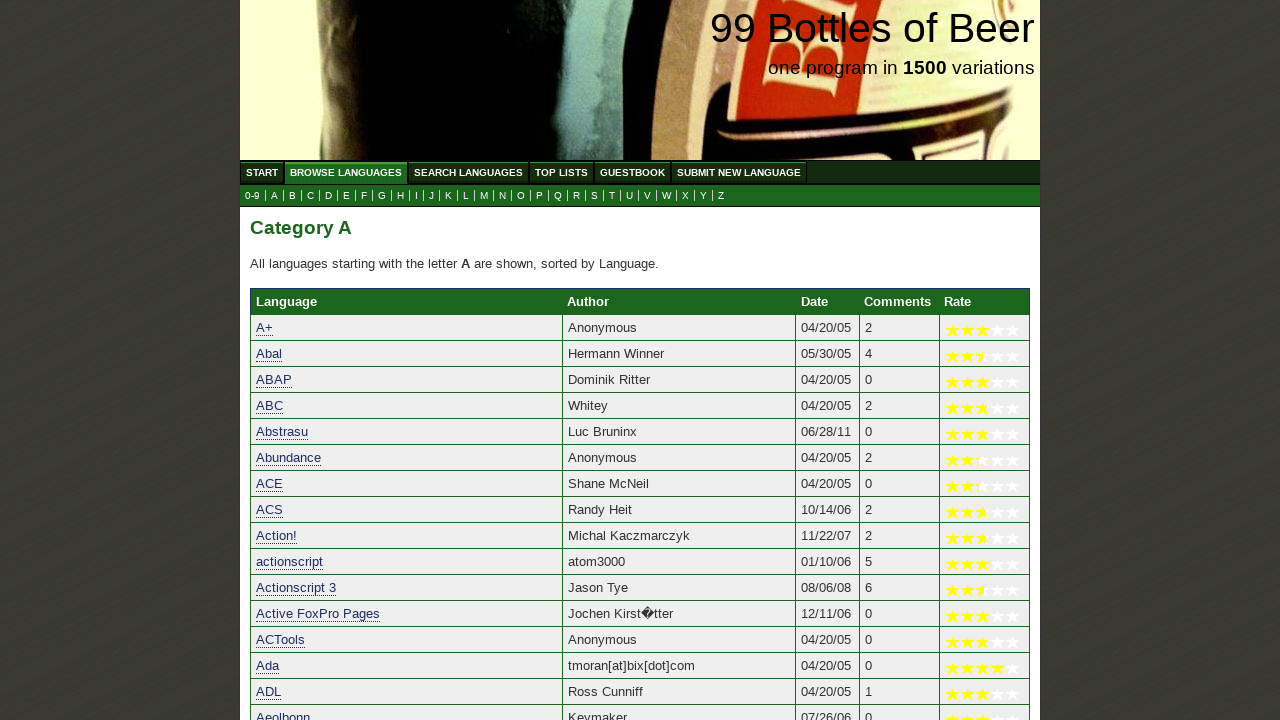

Clicked on the '0' link for languages starting with numbers at (252, 196) on a[href='0.html']
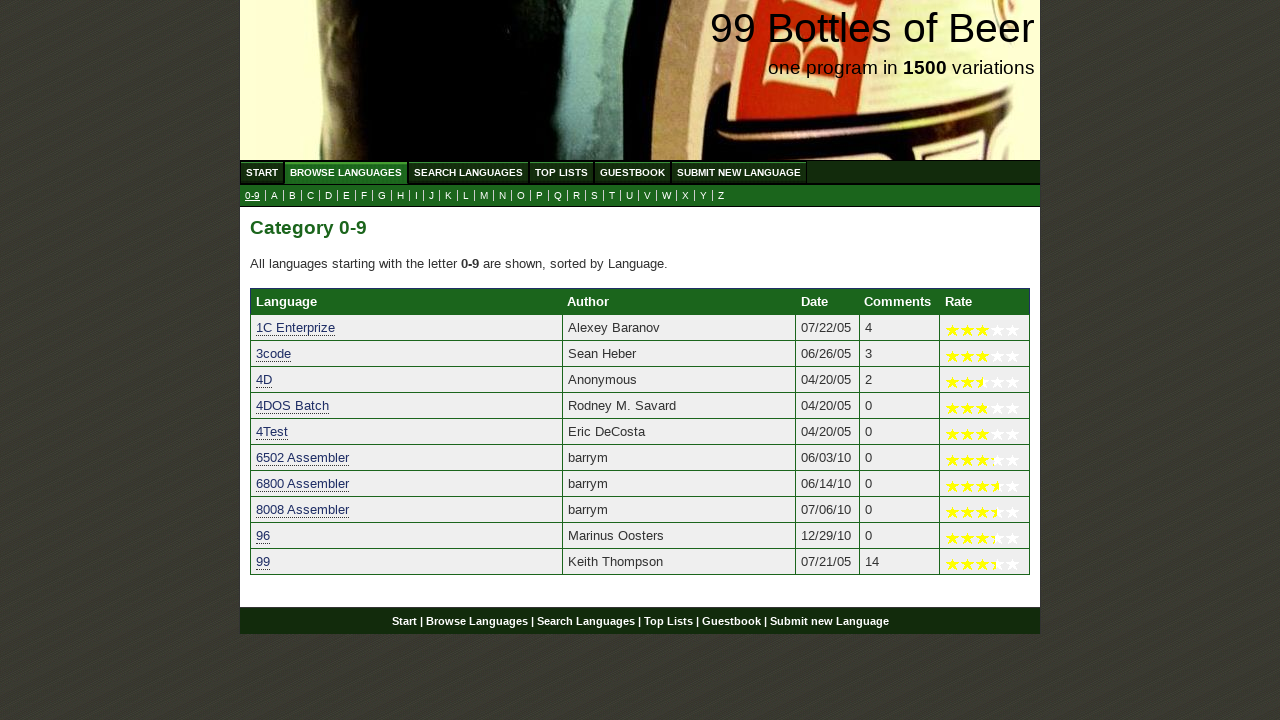

Language table loaded with entries
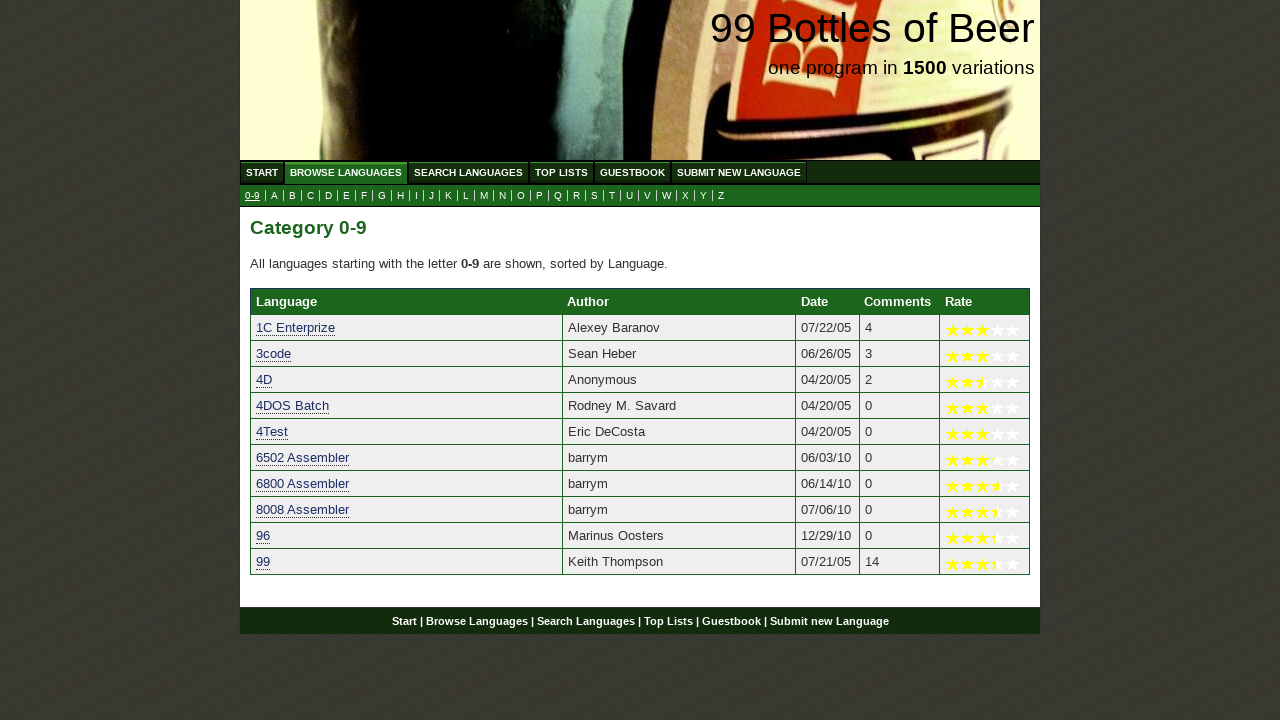

Verified there are 10 languages starting with numbers
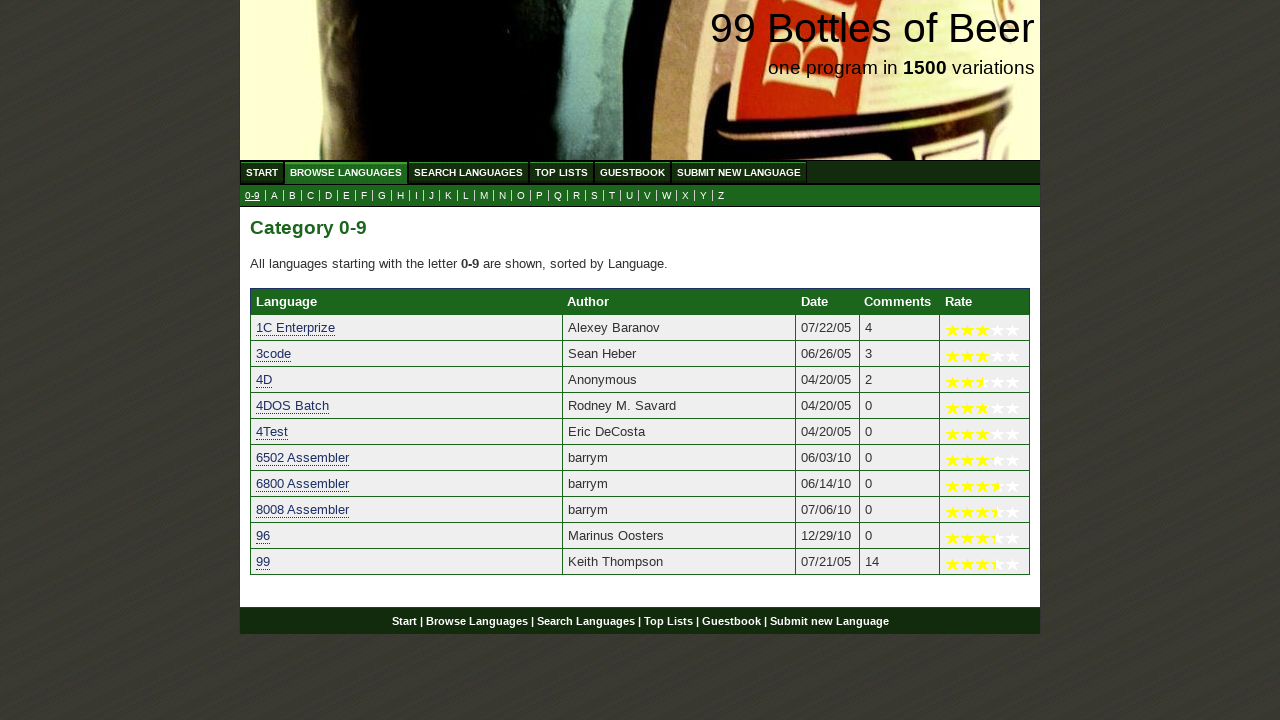

Assertion passed: exactly 10 languages starting with numbers found
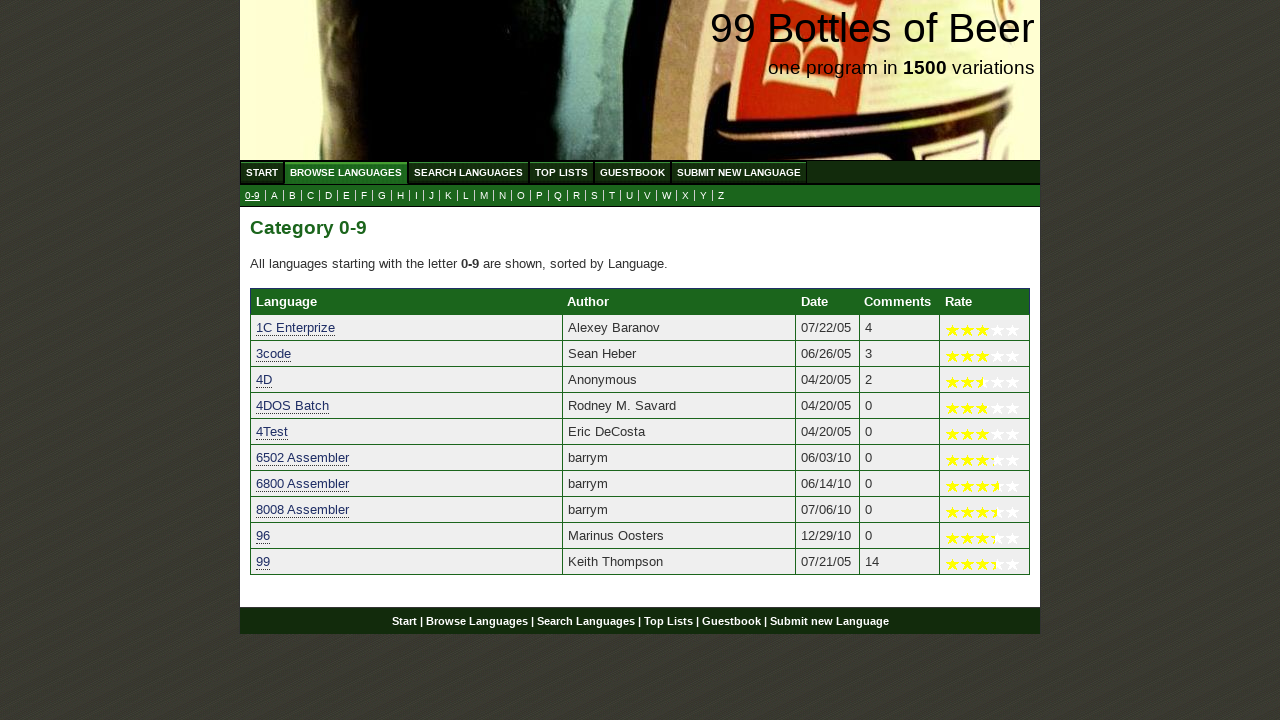

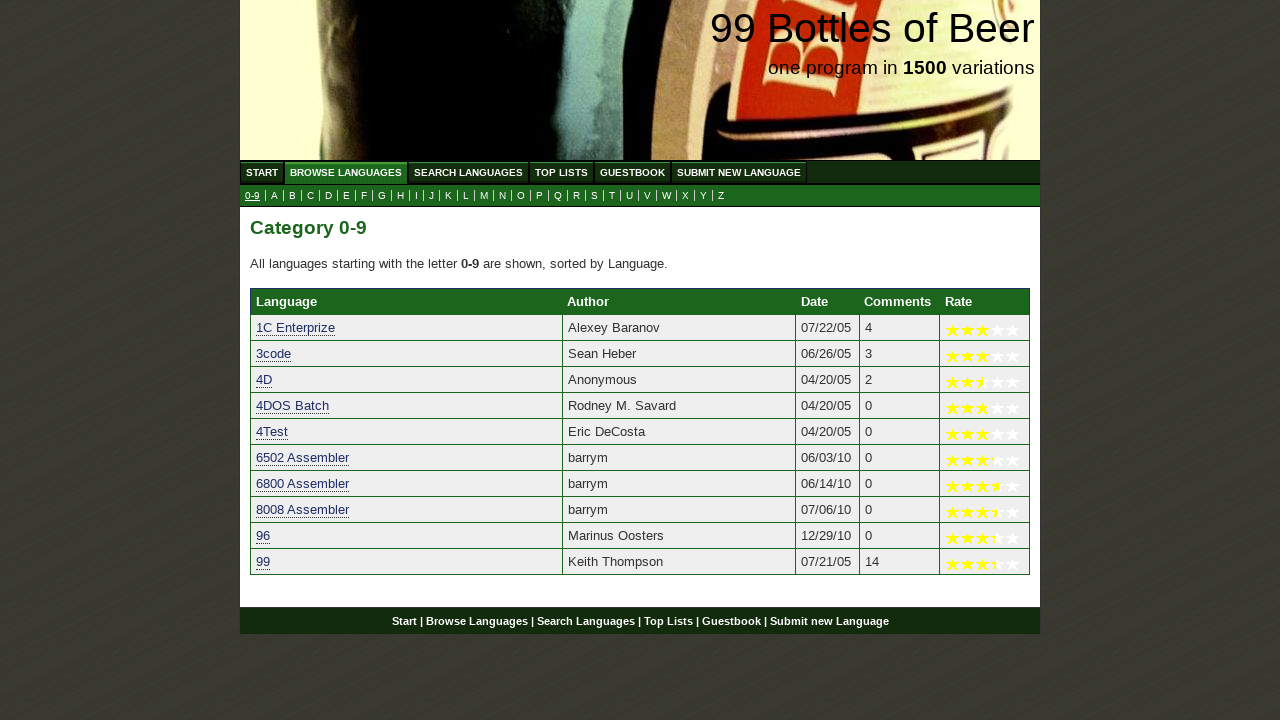